Tests drag and drop functionality by dragging a MongoDB element to a drop area on a demo automation testing site.

Starting URL: http://demo.automationtesting.in/Static.html

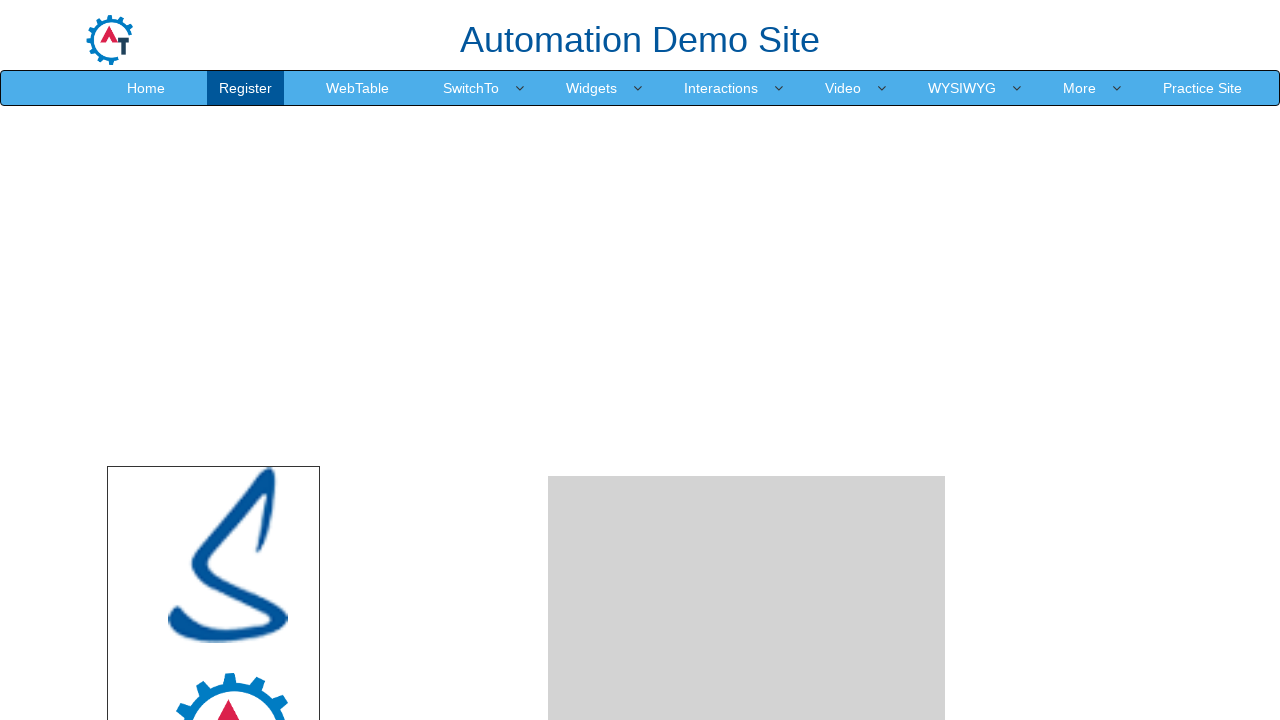

Waited for MongoDB drag element to be present
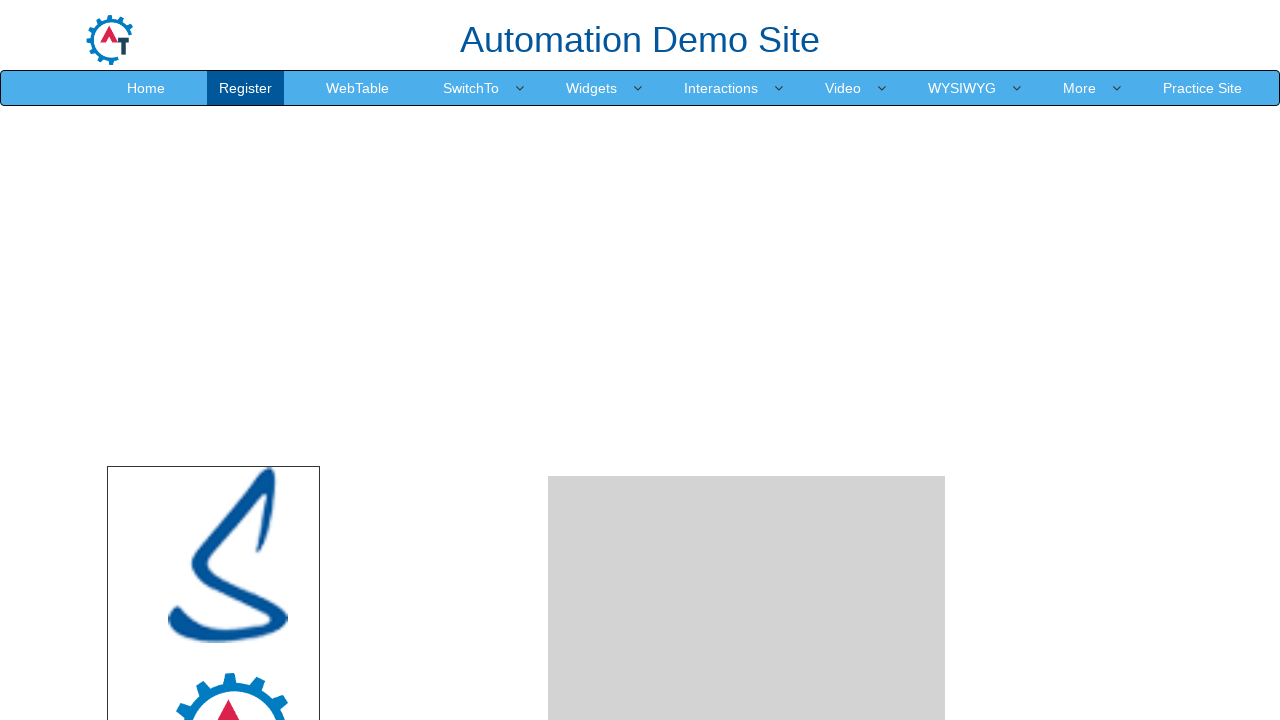

Waited for drop area element to be present
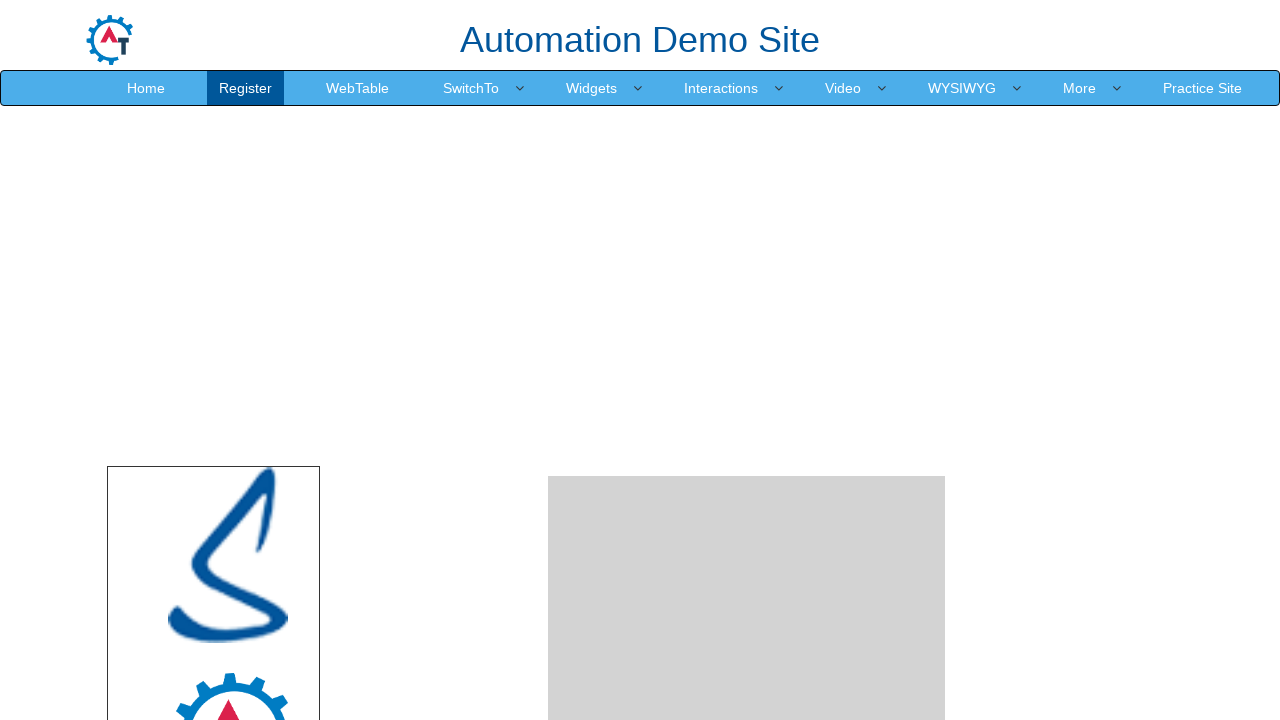

Located MongoDB drag element
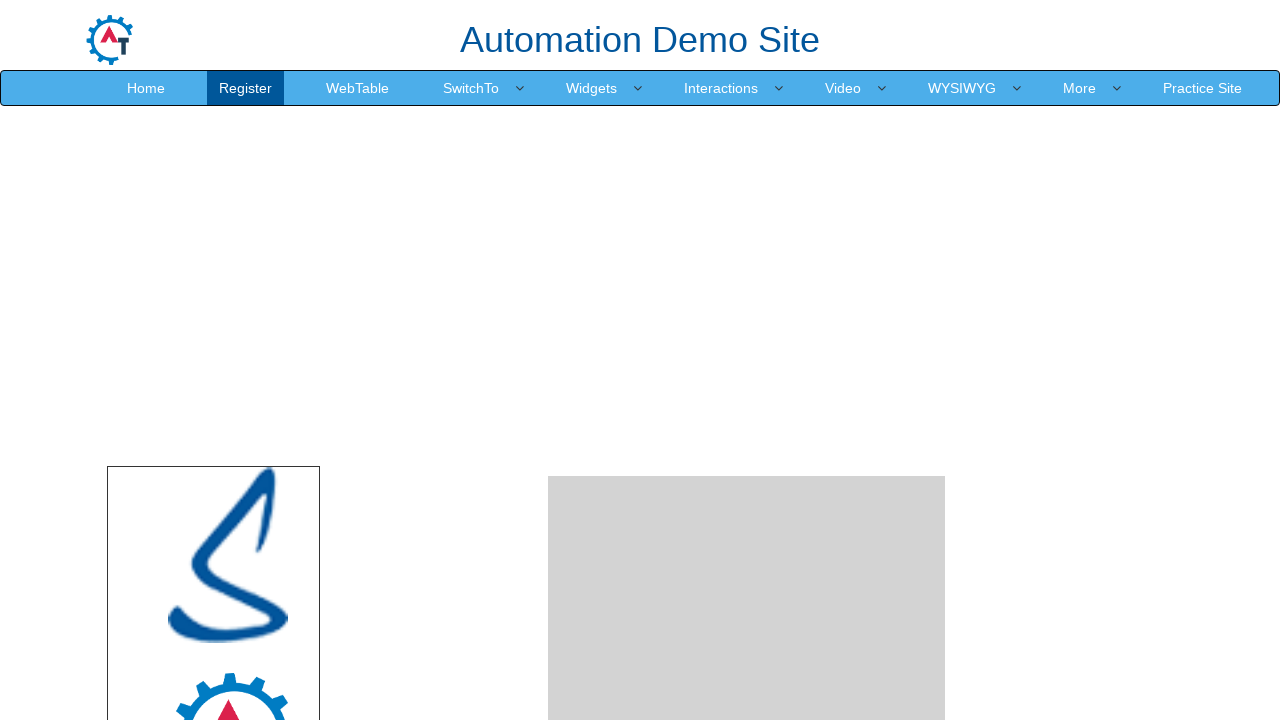

Located drop area element
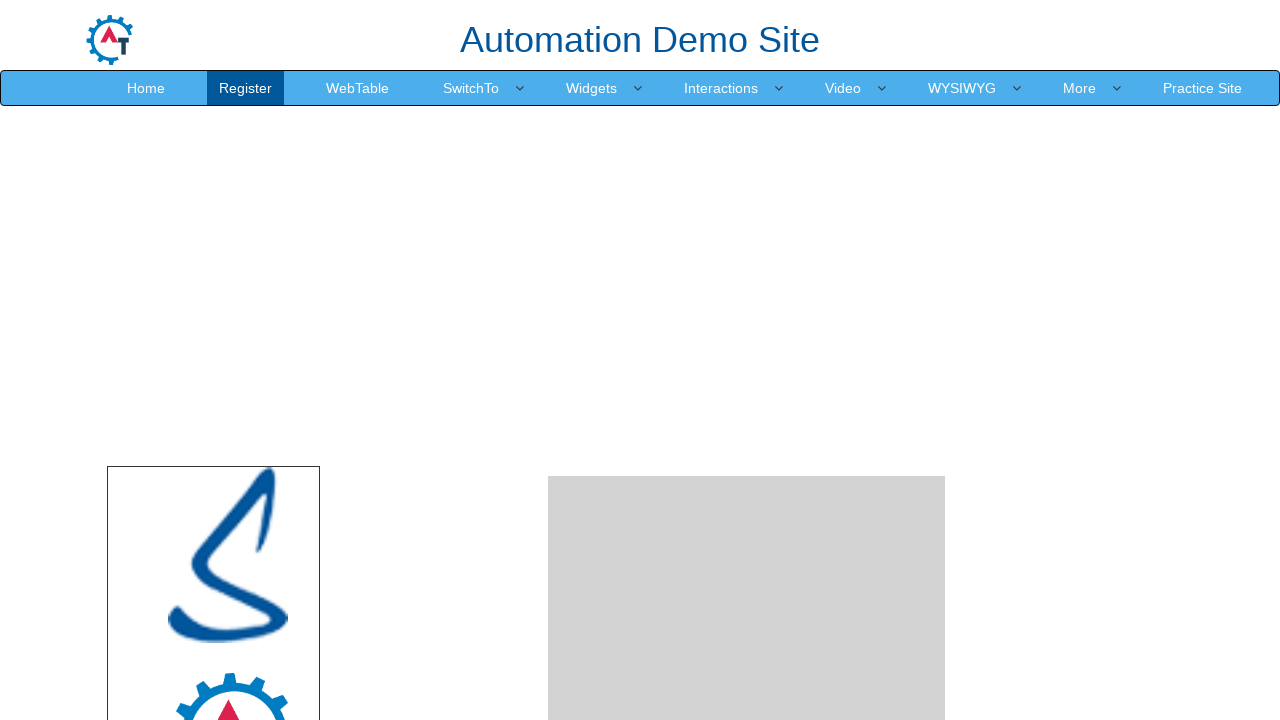

Dragged MongoDB element to drop area at (747, 481)
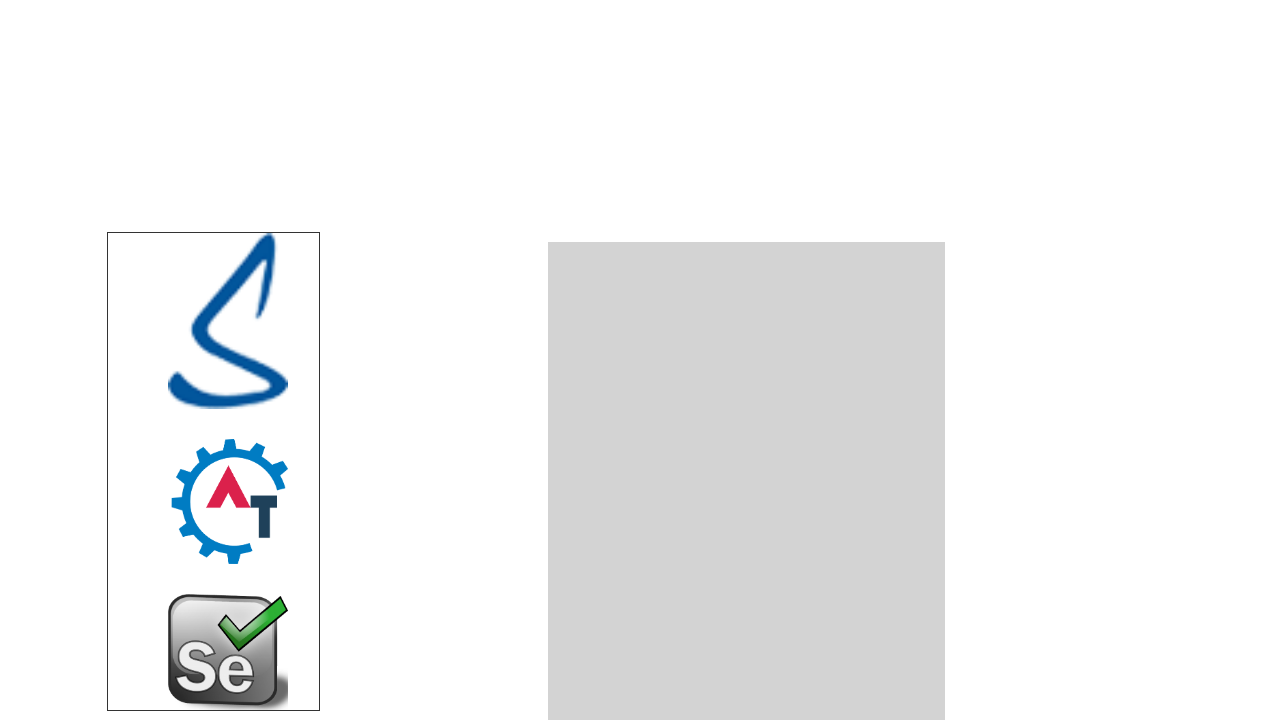

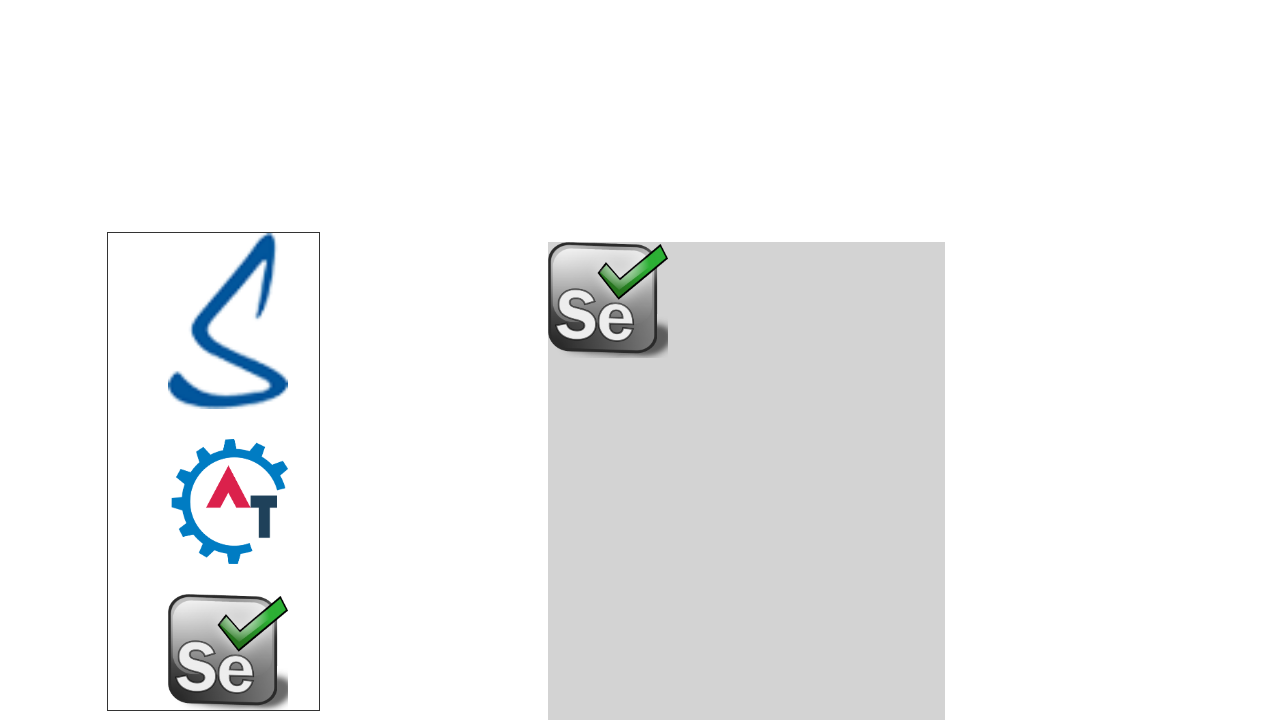